Automates filling out a survey form on wjx.cn (Chinese survey platform) by entering text in input fields, selecting random radio buttons, and checking random checkboxes, then submitting the form.

Starting URL: https://www.wjx.cn/vm/PgndNFc.aspx

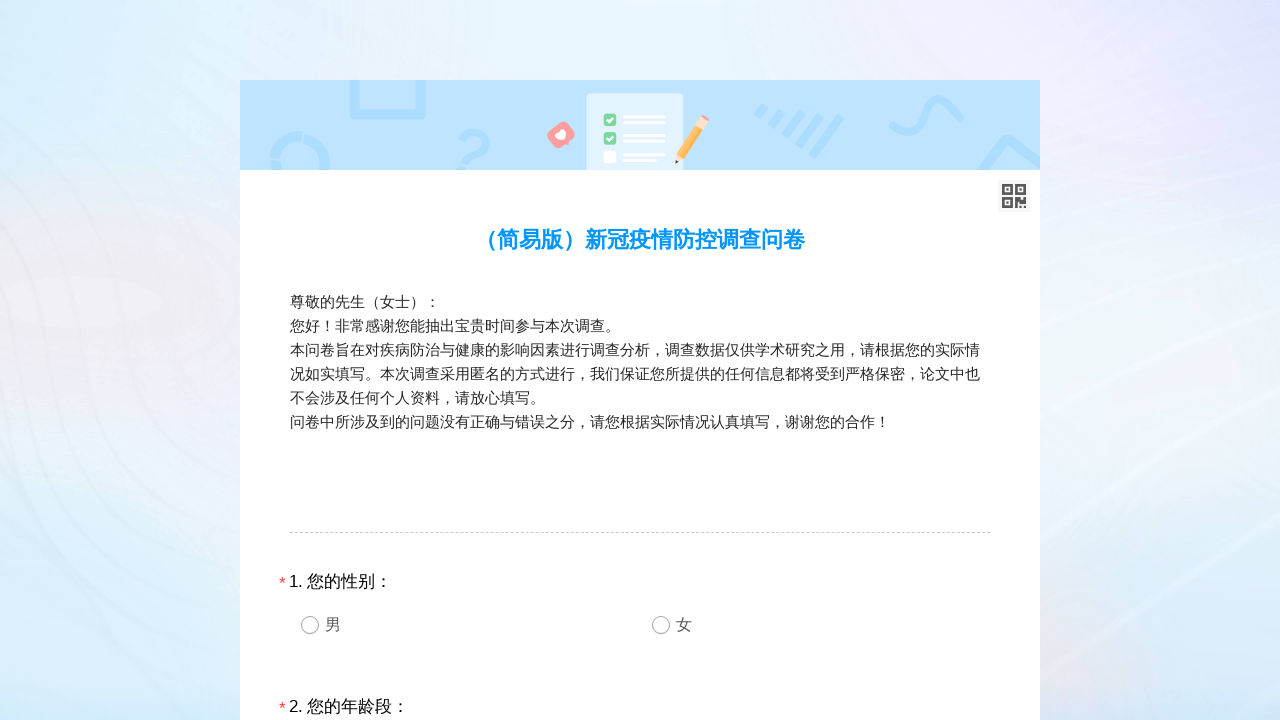

Survey form loaded and field containers detected
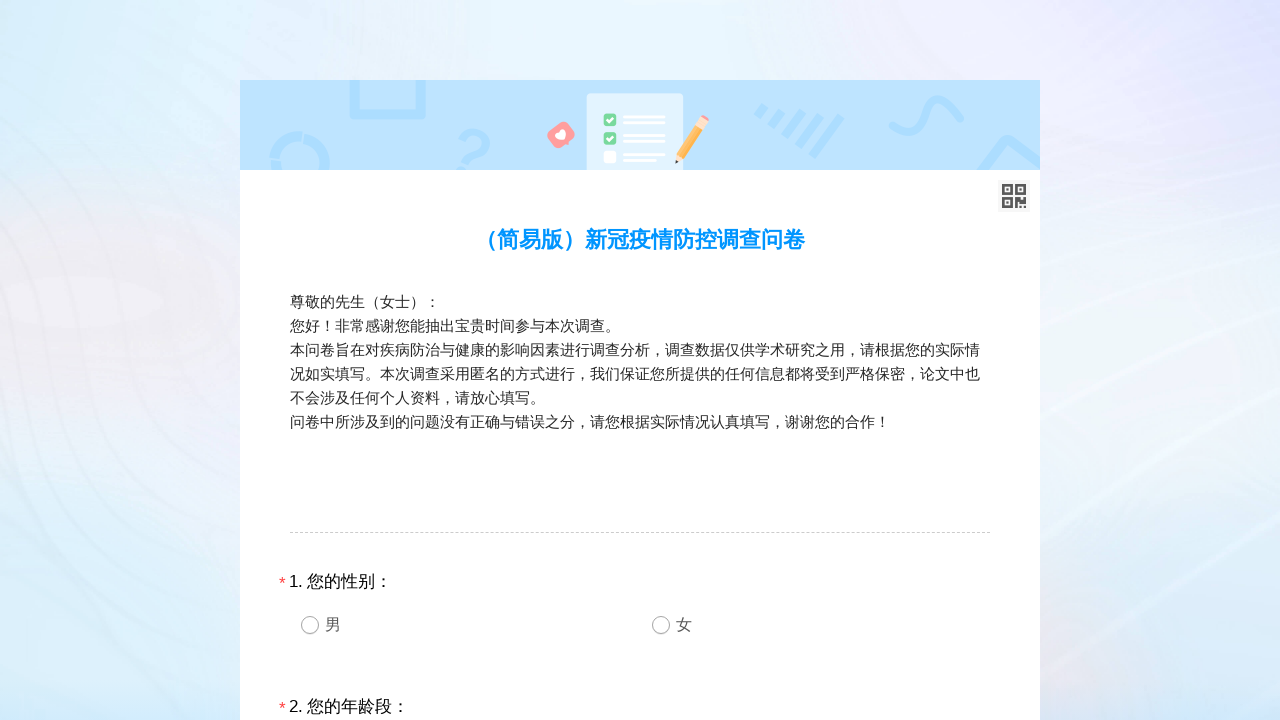

Retrieved 8 form field containers
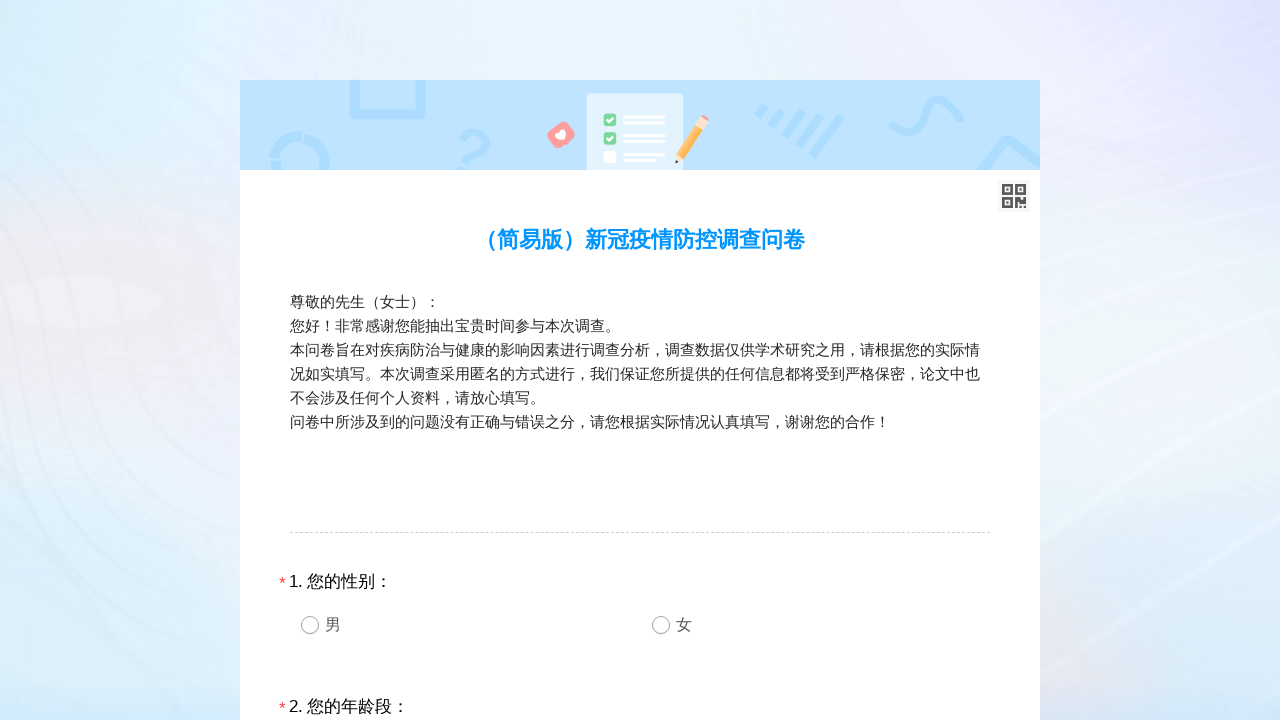

Selected random radio button from 2 options
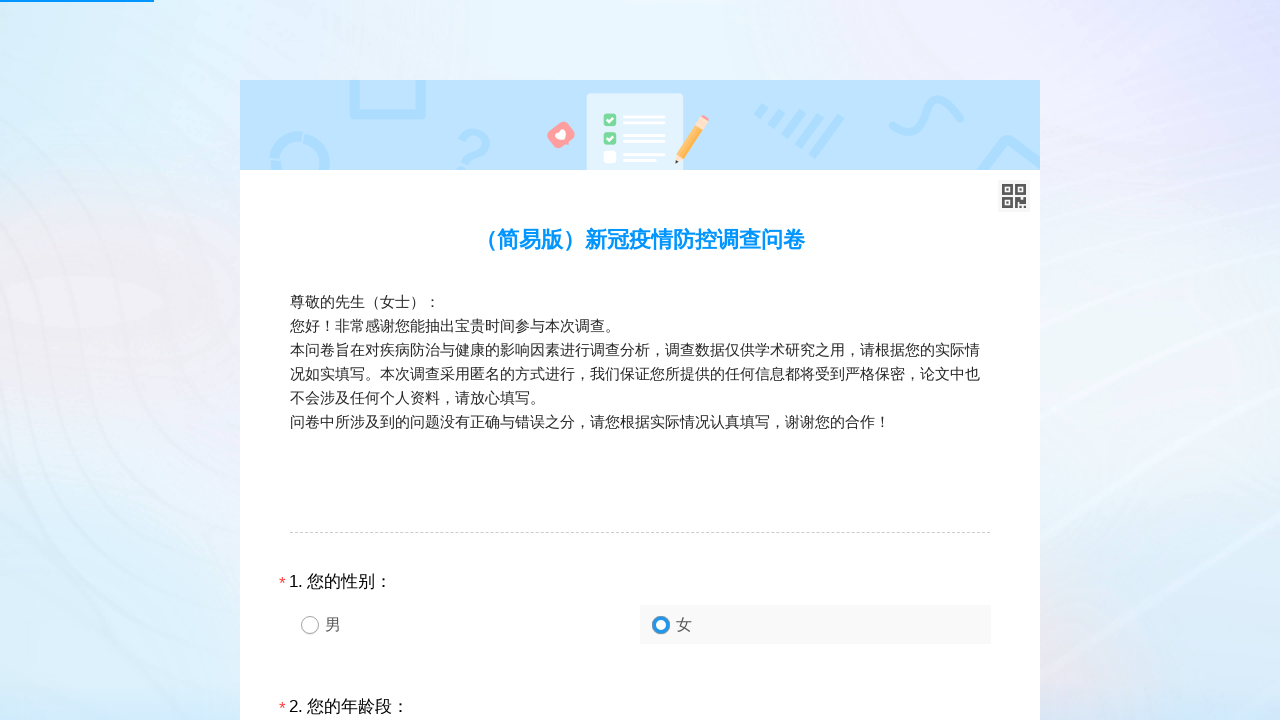

Selected random radio button from 6 options
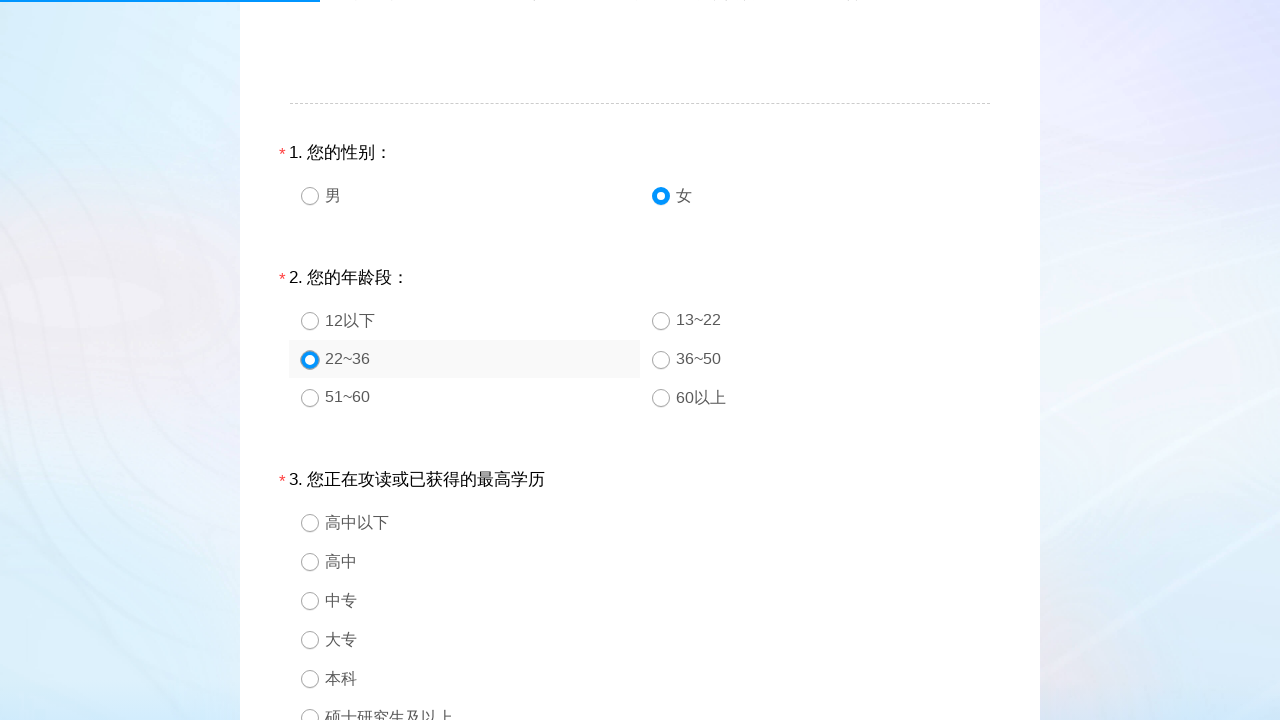

Selected random radio button from 6 options
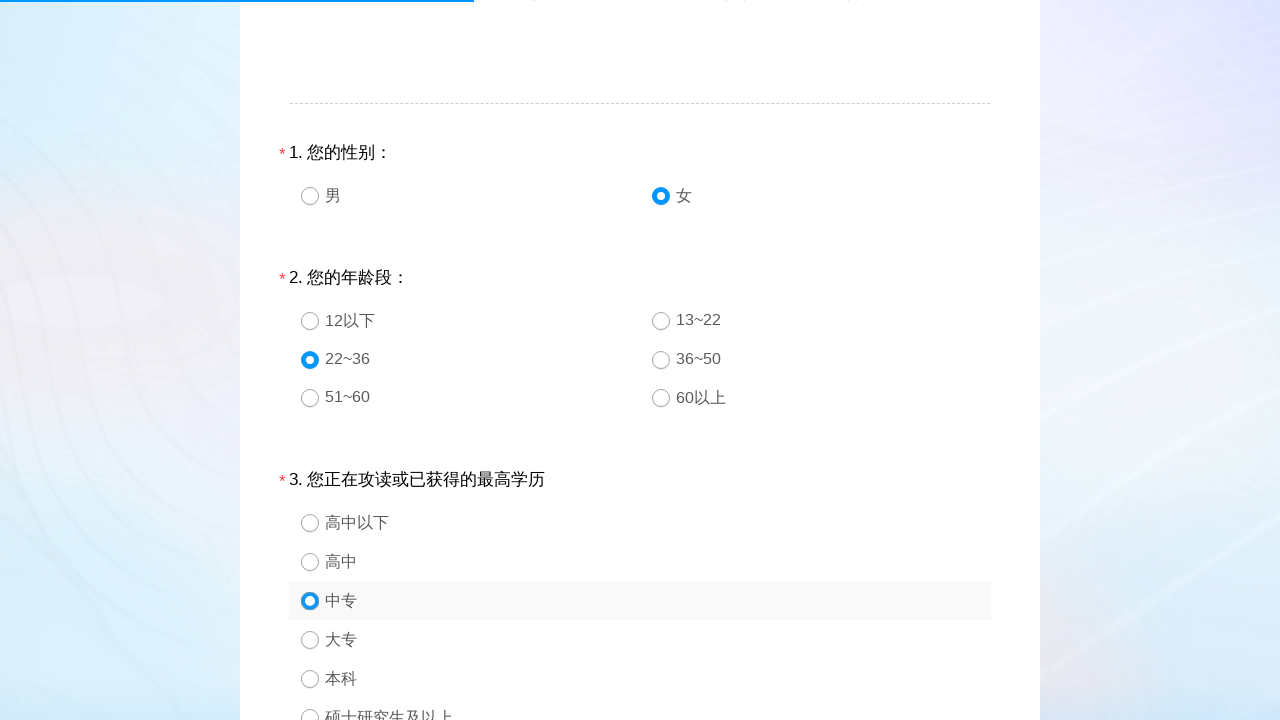

Selected 4 random checkboxes from 8 options
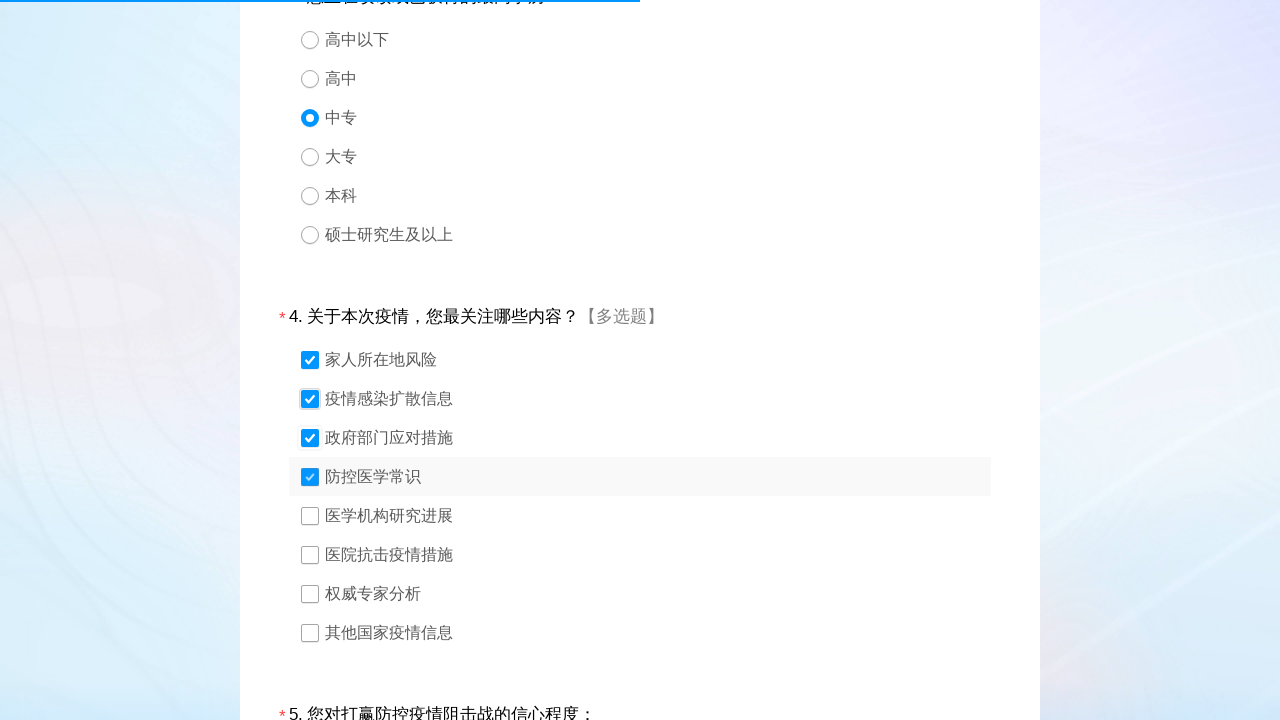

Selected random radio button from 5 options
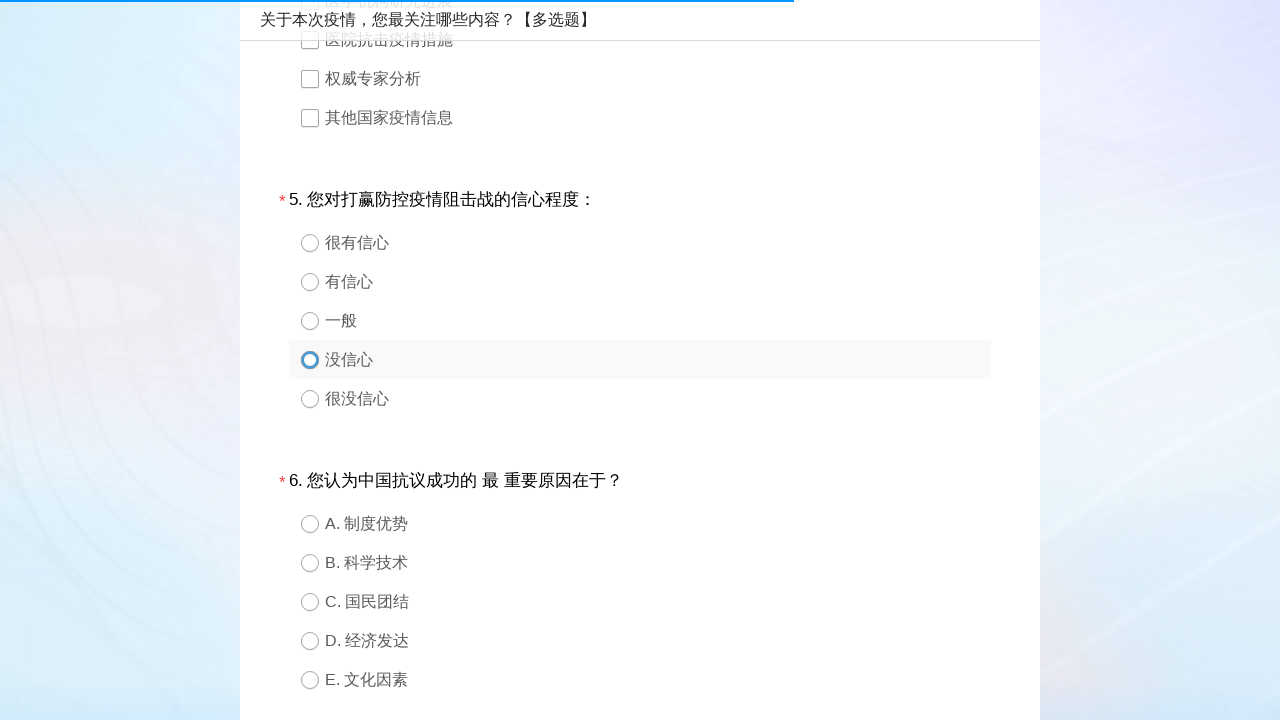

Selected random radio button from 5 options
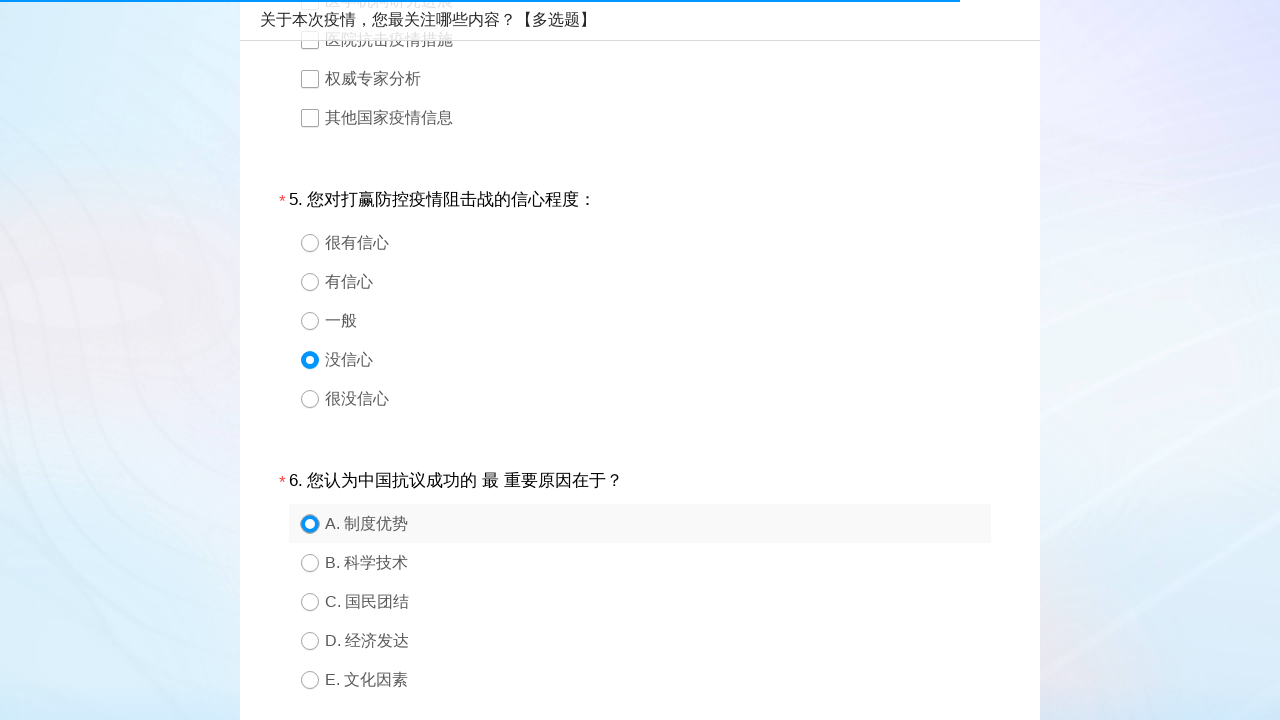

Selected 3 random checkboxes from 6 options
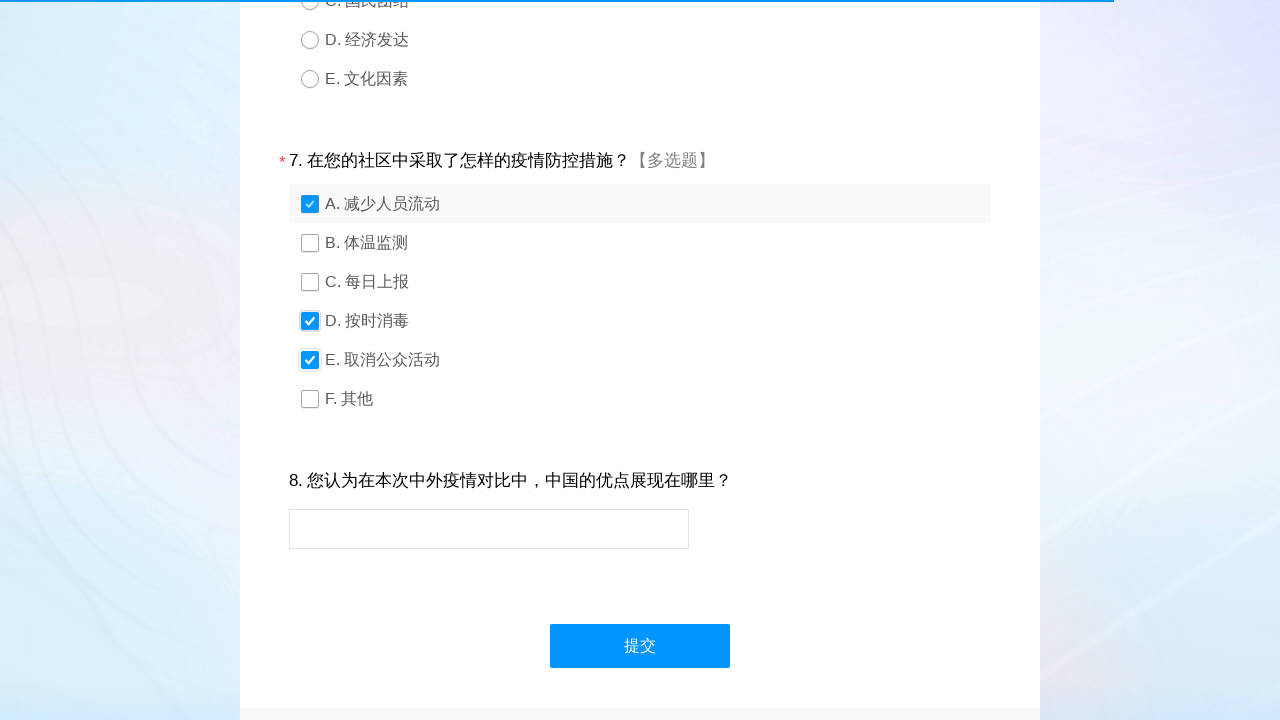

Filled text input field with 'hello world'
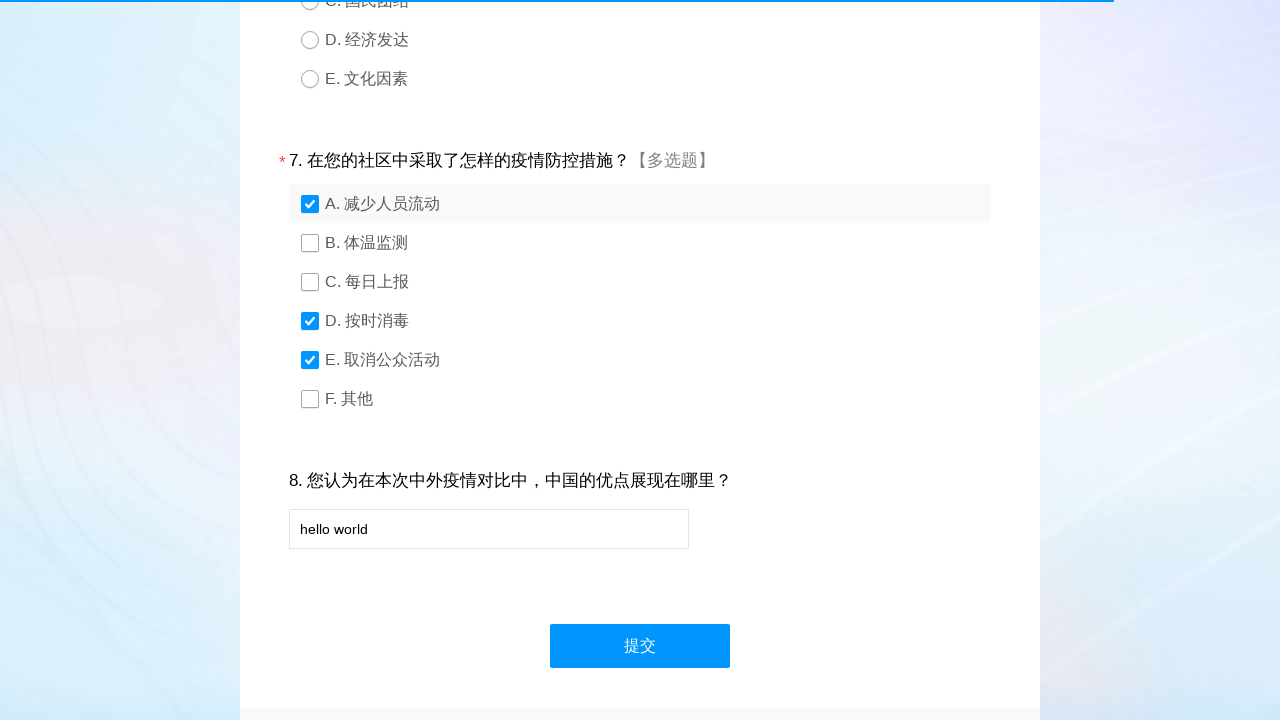

Waited 1000ms for form to be ready
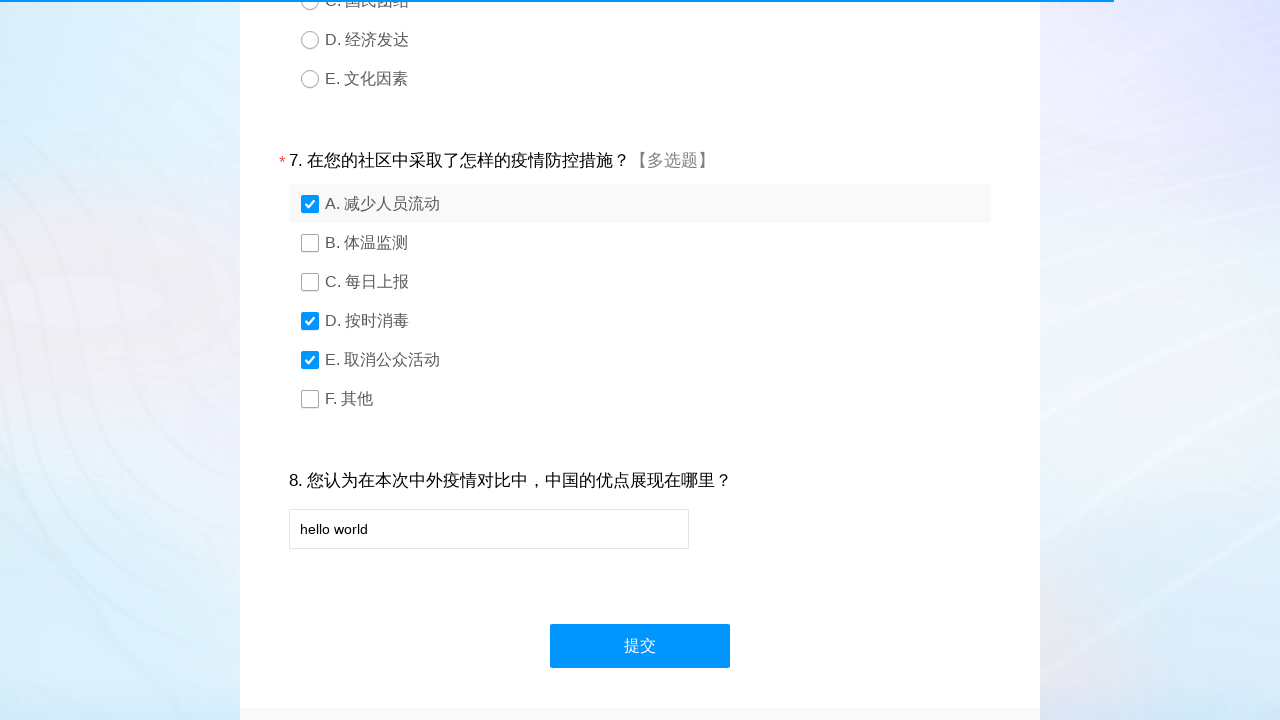

Clicked submit/next button to submit the form at (640, 646) on #ctlNext
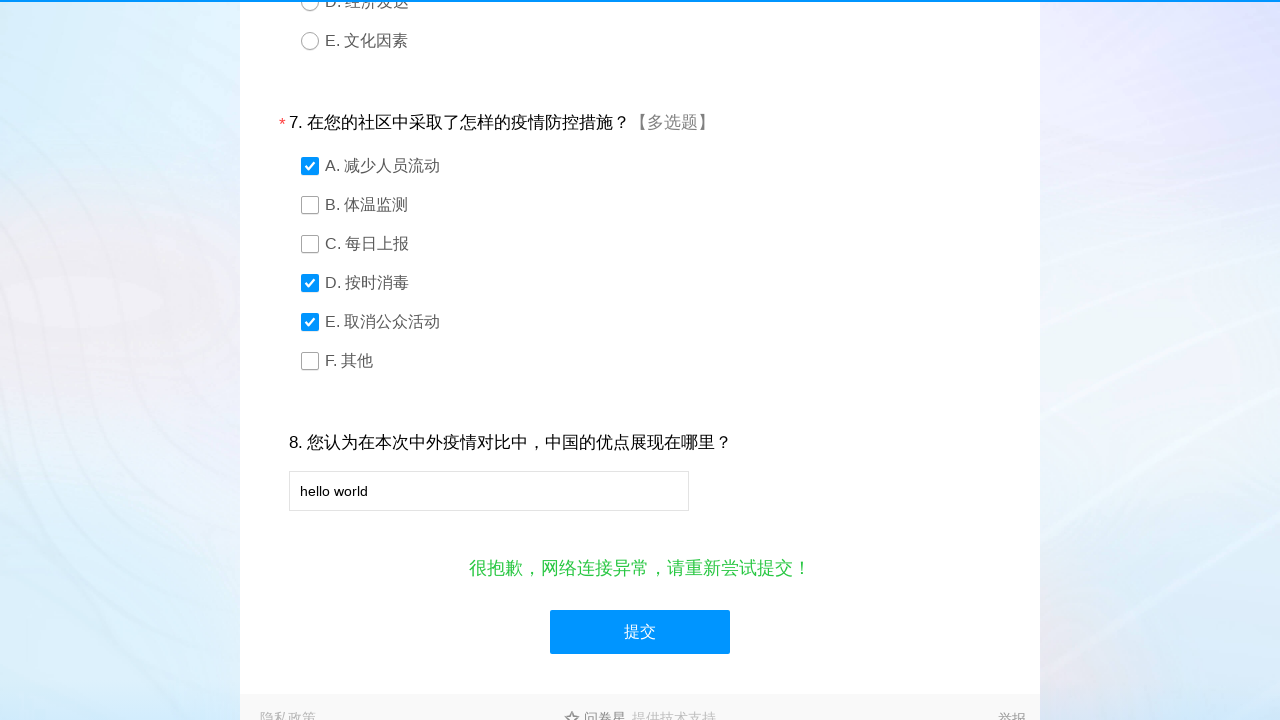

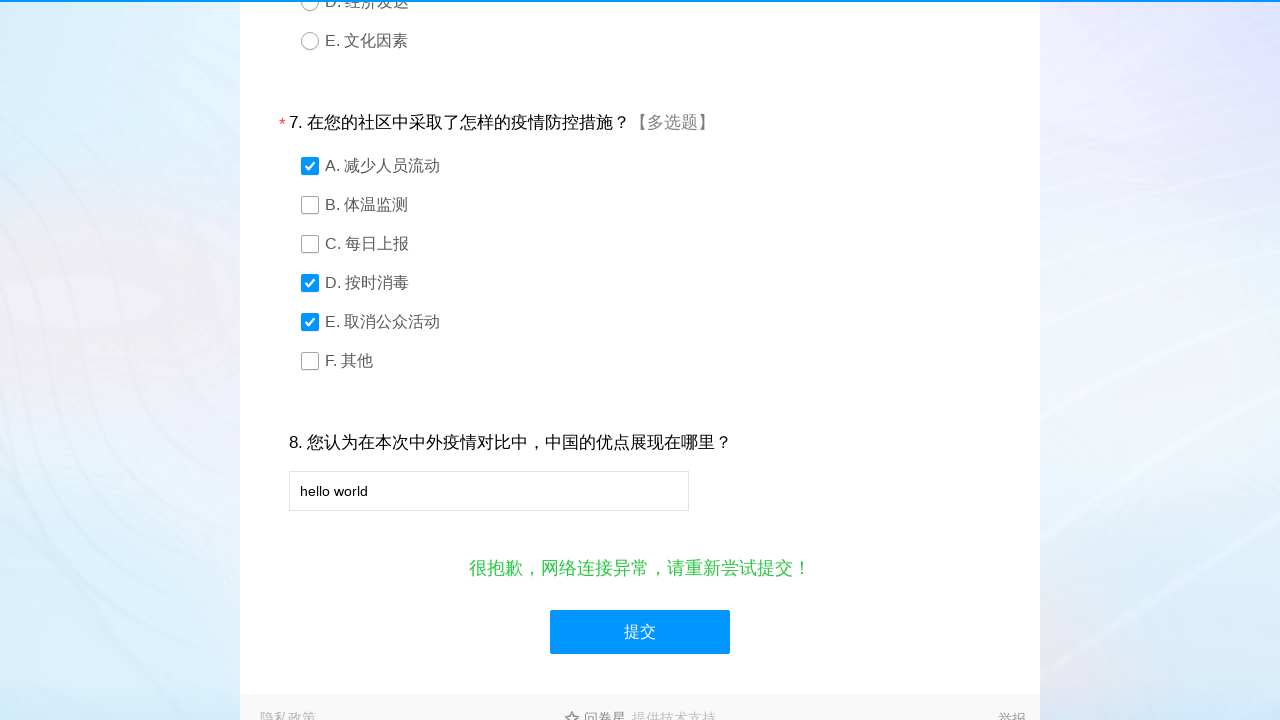